Tests nested frames functionality by navigating to the Alerts, Frame & Windows section, clicking on Nested Frames, and verifying the text content within parent and child iframes.

Starting URL: https://demoqa.com/

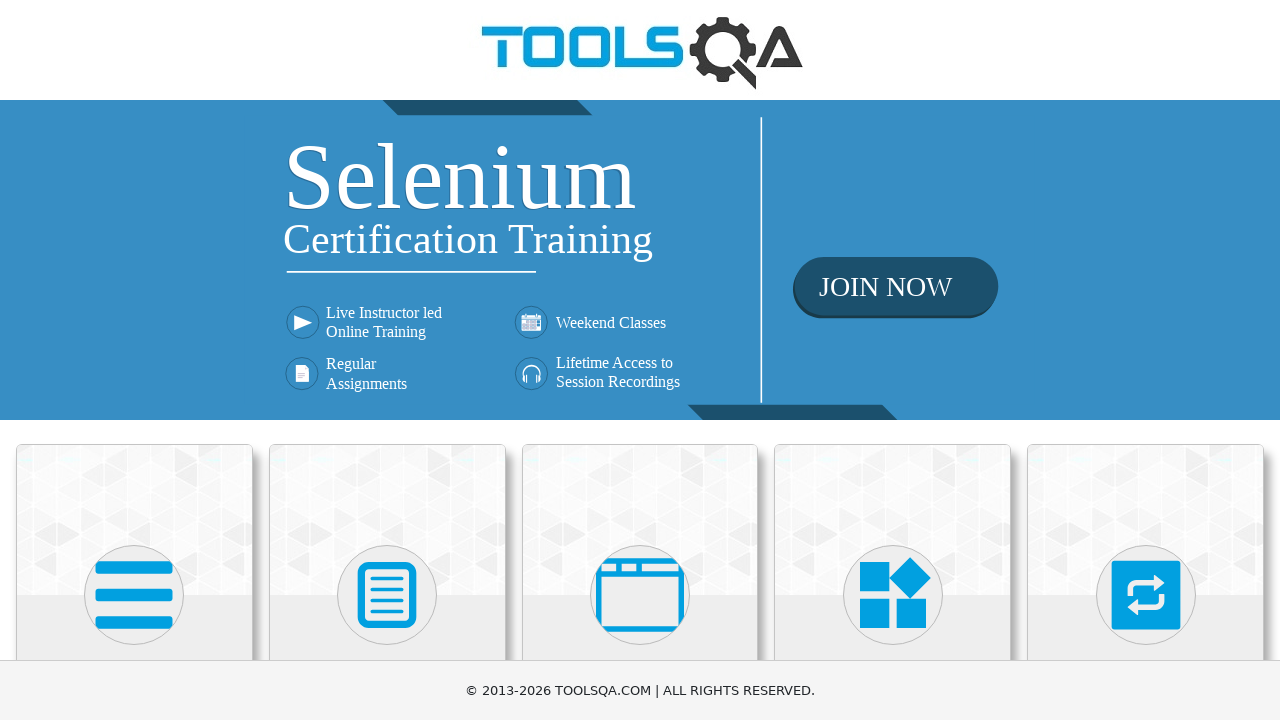

Scrolled down 500px to reveal menu items
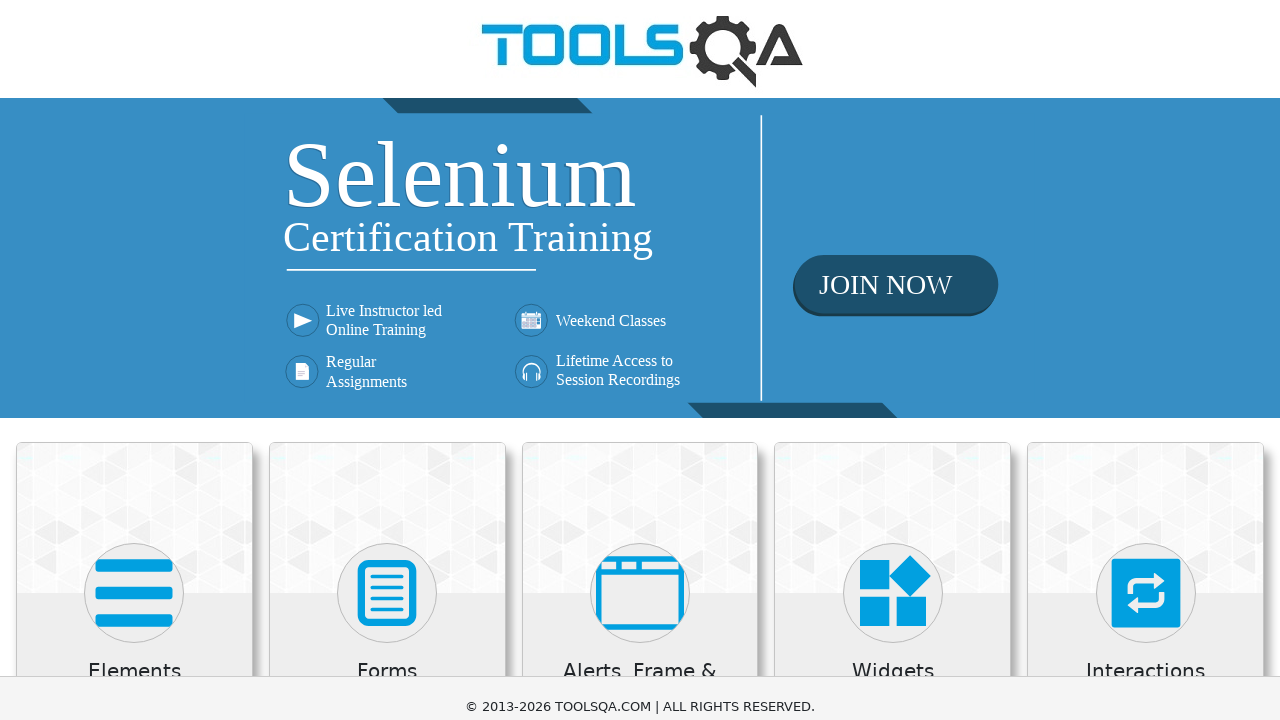

Clicked on 'Alerts, Frame & Windows' menu at (640, 185) on xpath=//h5[text()='Alerts, Frame & Windows']
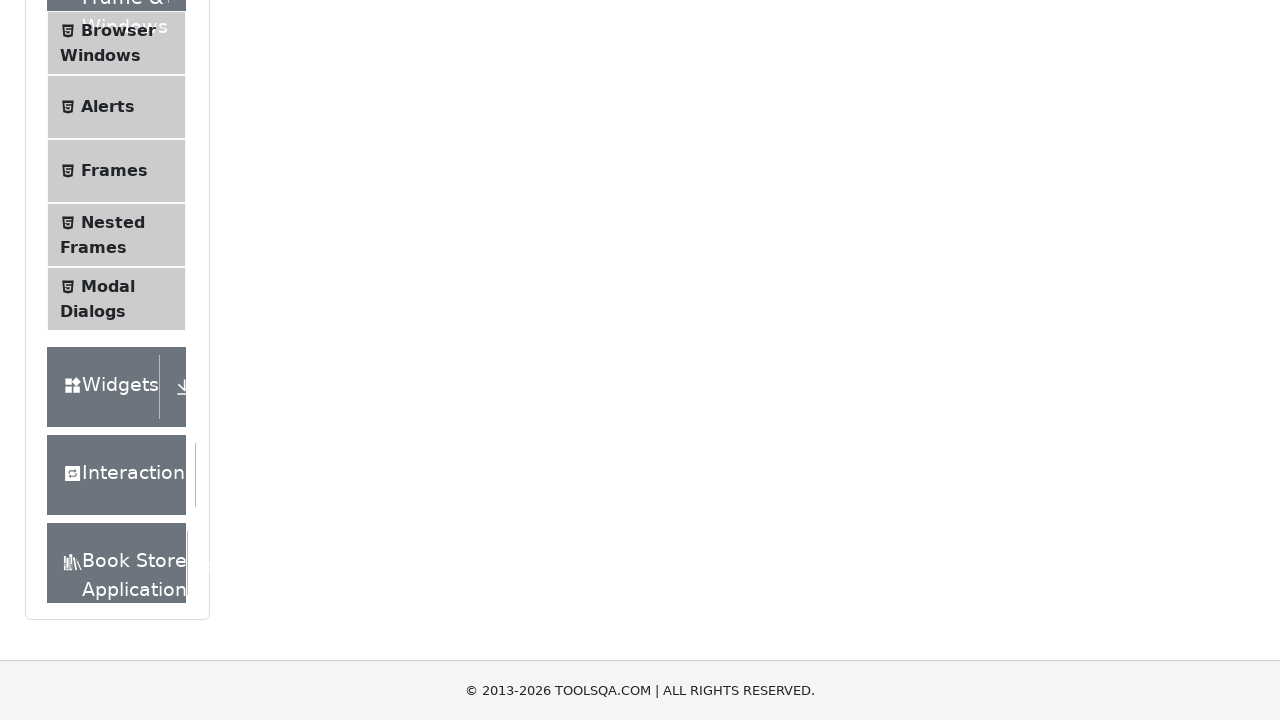

Clicked on 'Nested Frames' button at (113, 222) on xpath=//span[text()='Nested Frames']
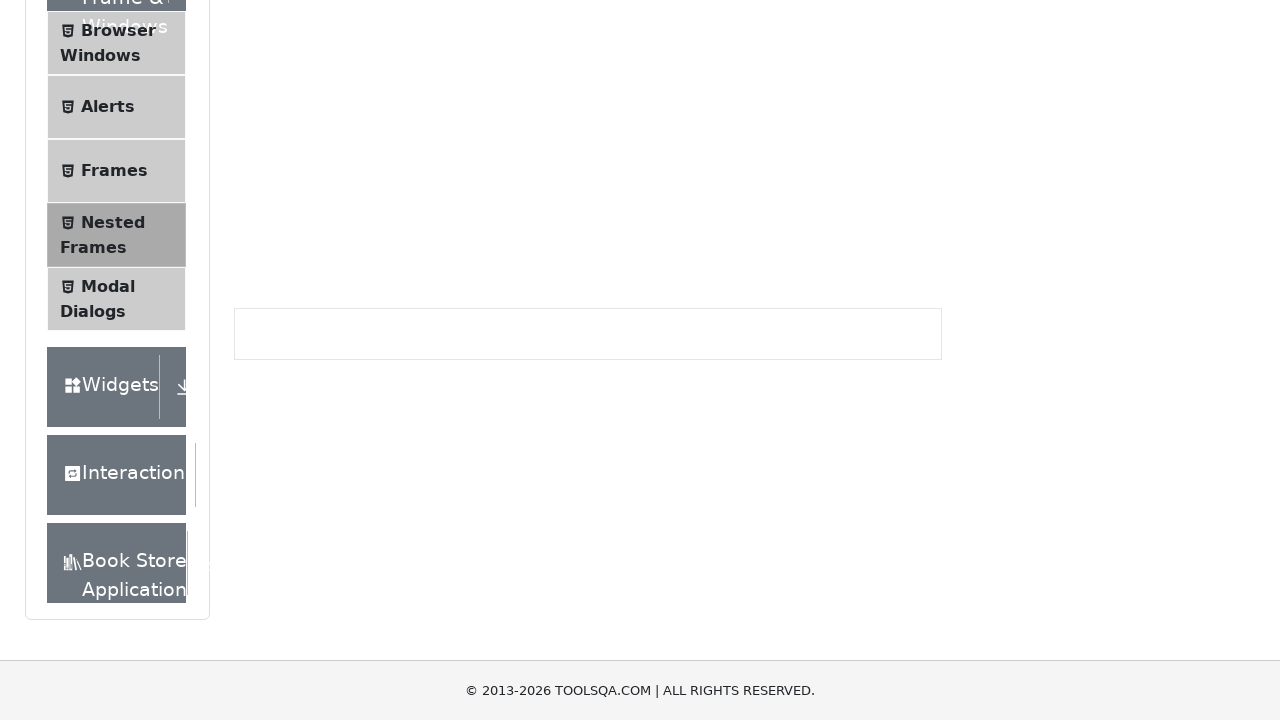

Parent frame #frame1 is now available
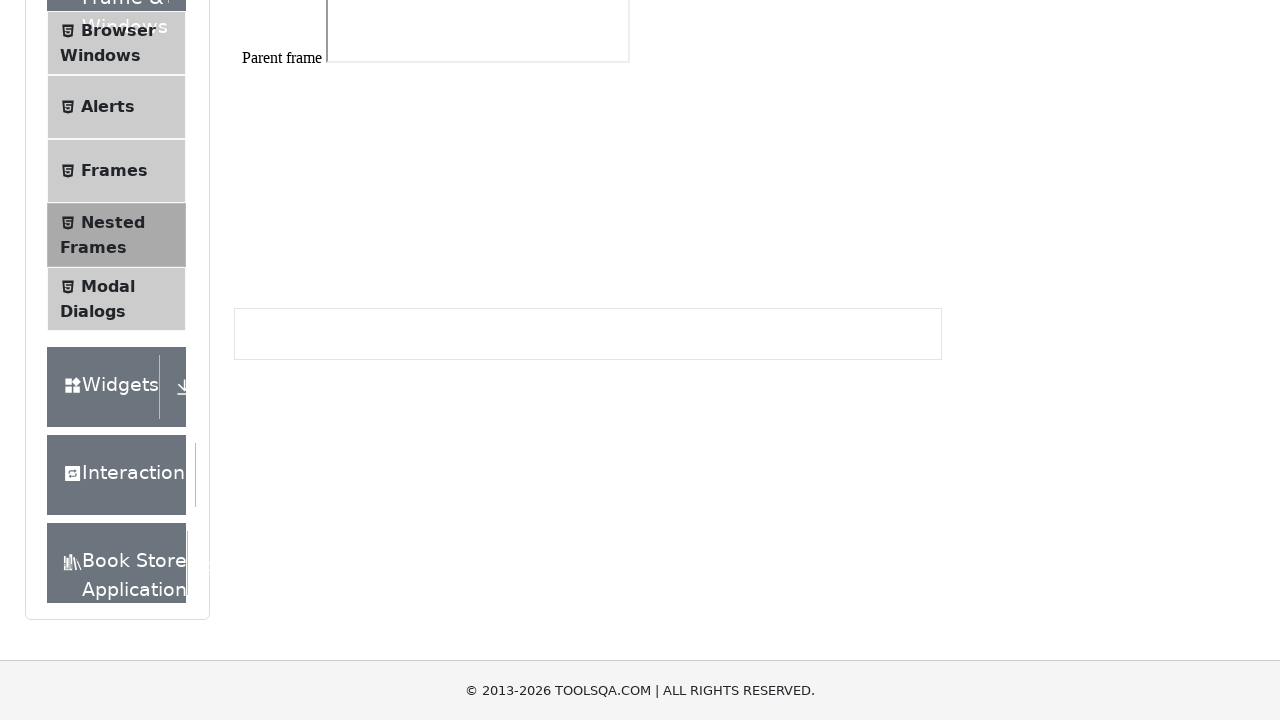

Located parent frame #frame1
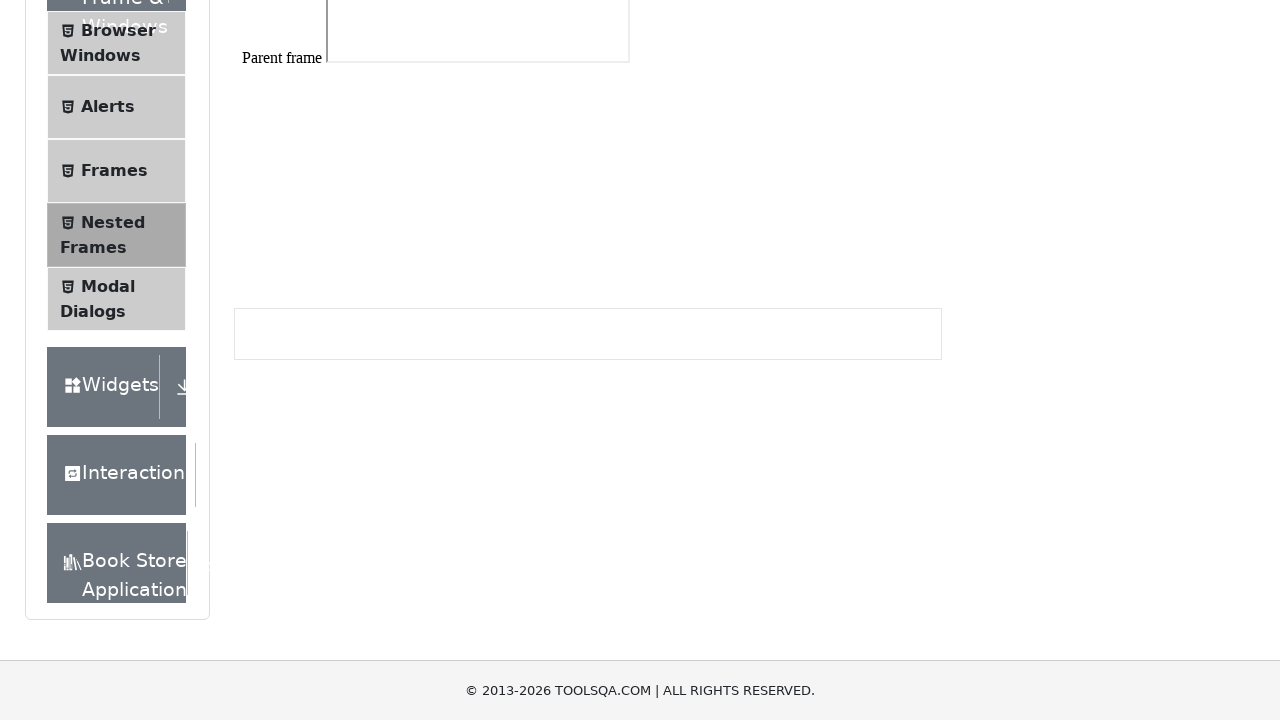

Retrieved text content from parent frame
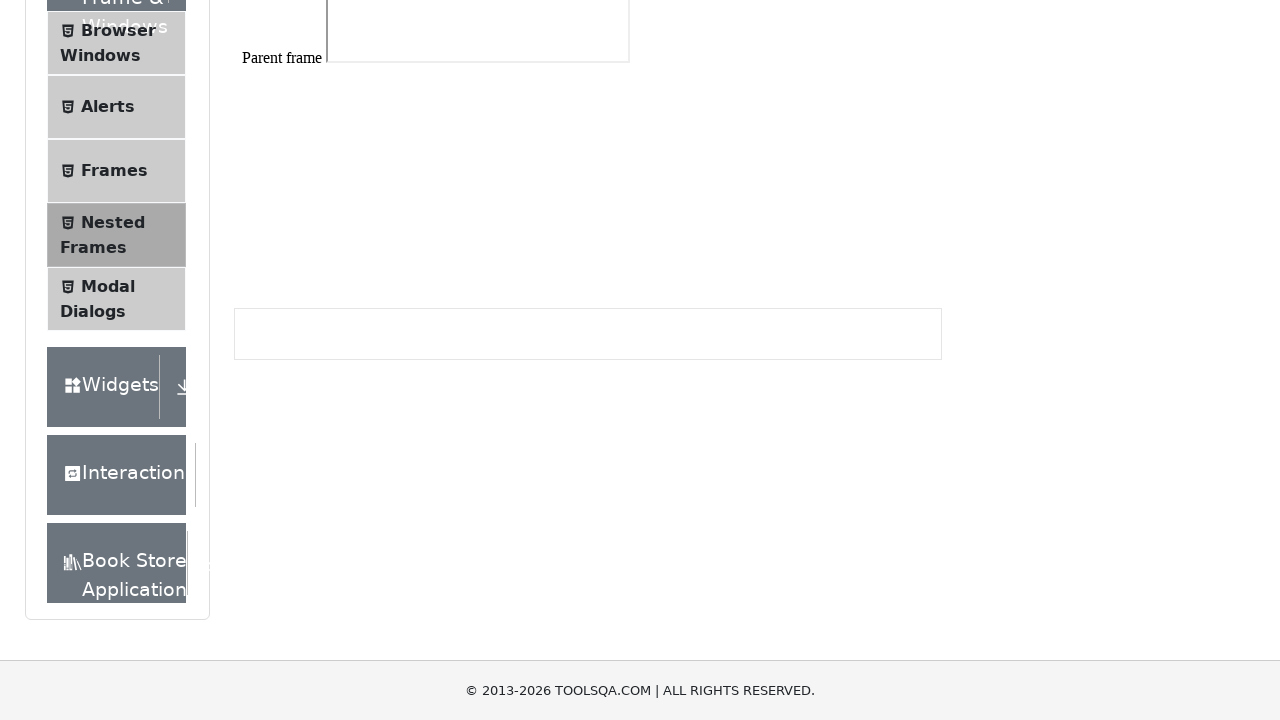

Verified parent frame text is 'Parent frame'
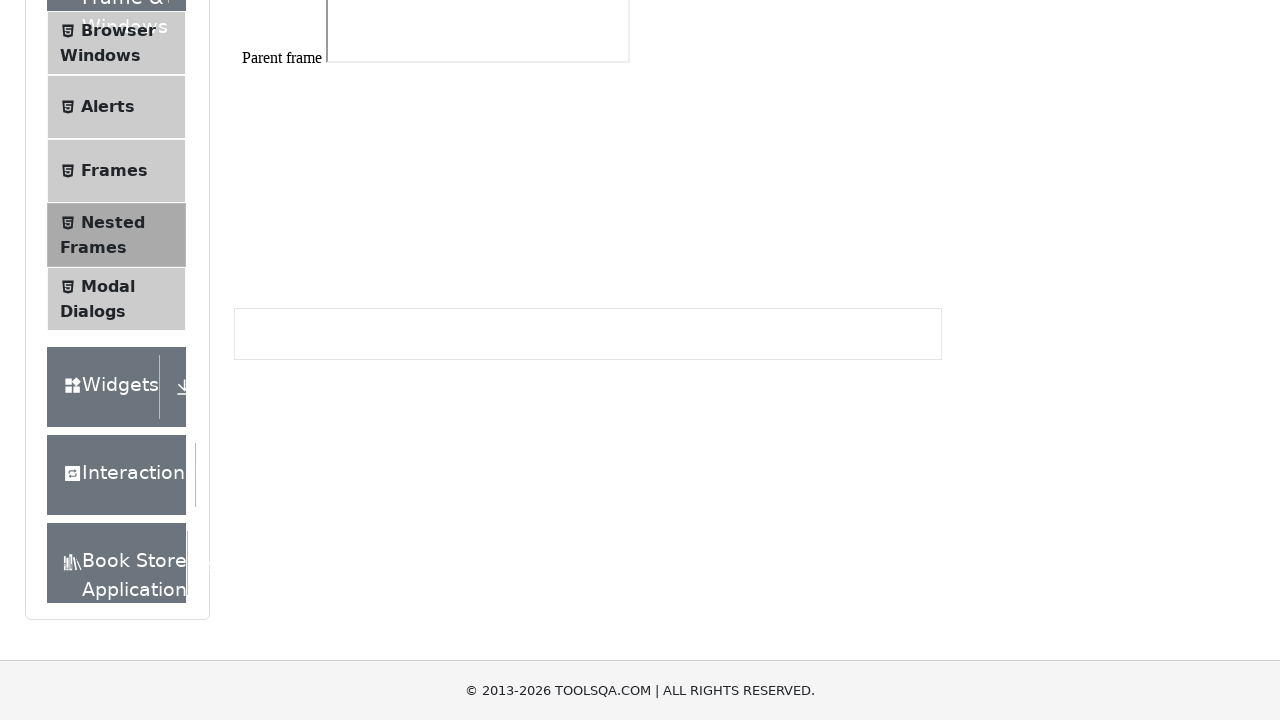

Located child iframe within parent frame
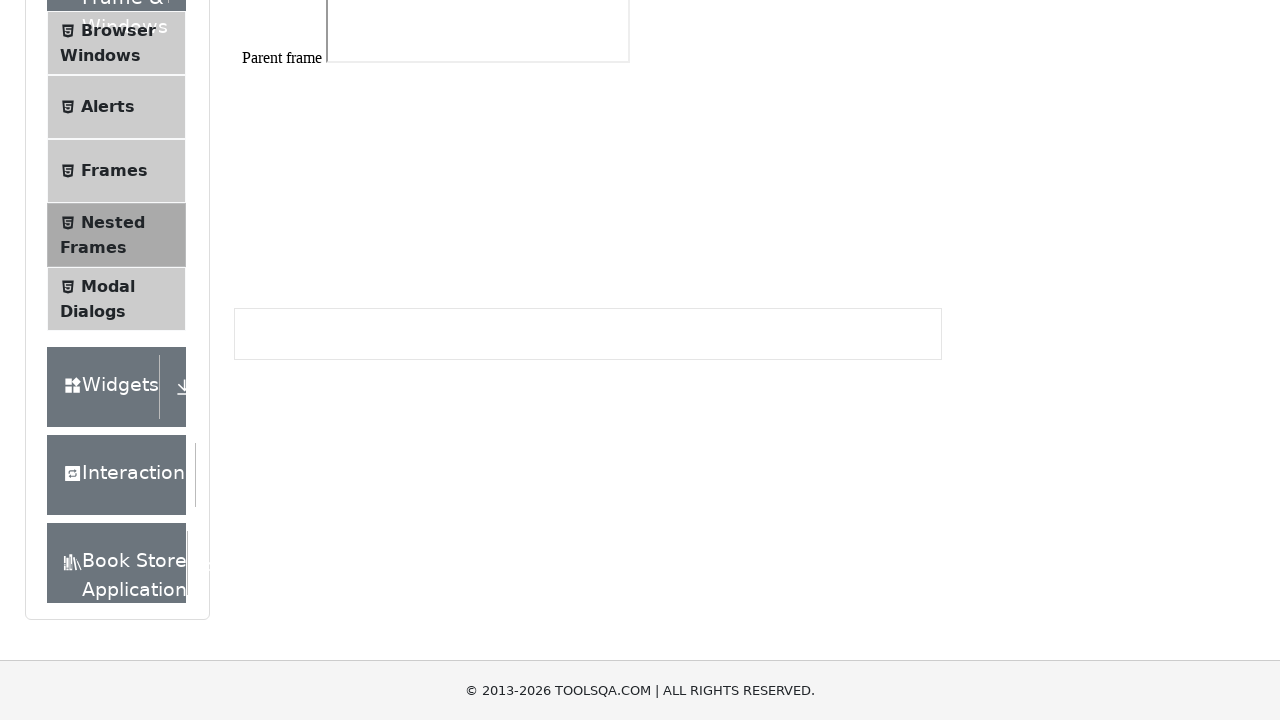

Retrieved text content from child iframe
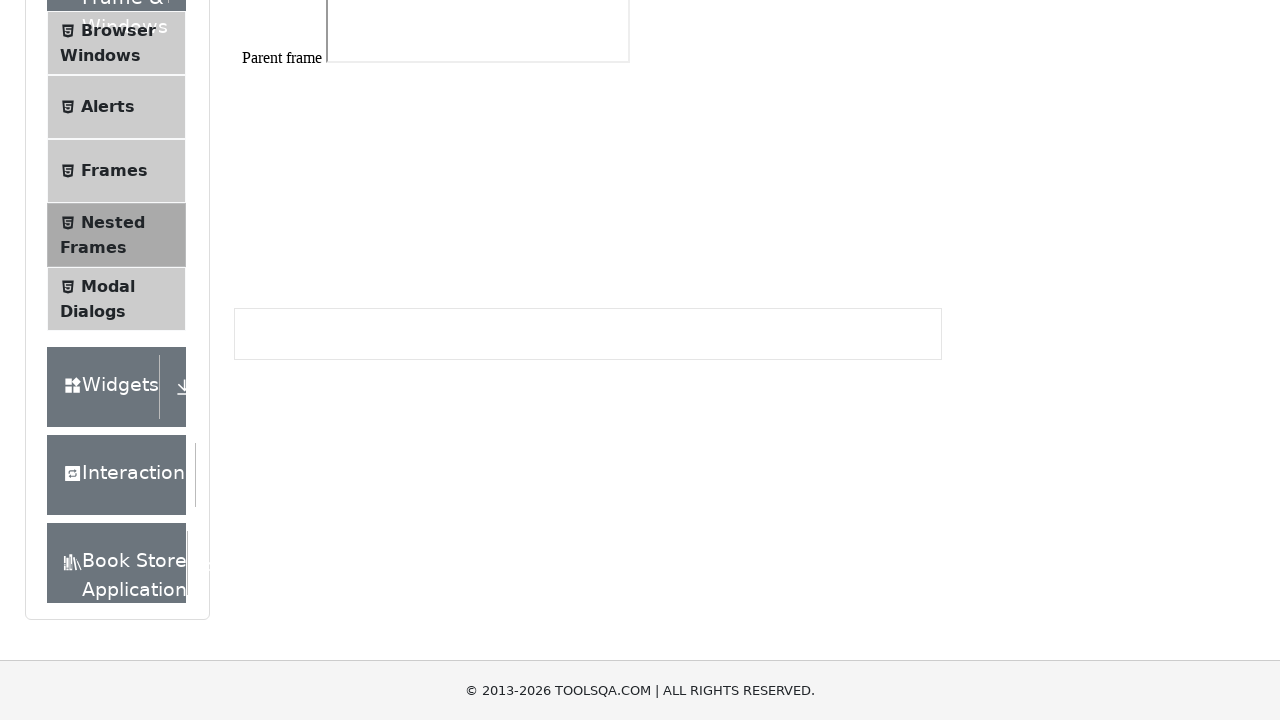

Verified child iframe text is 'Child Iframe'
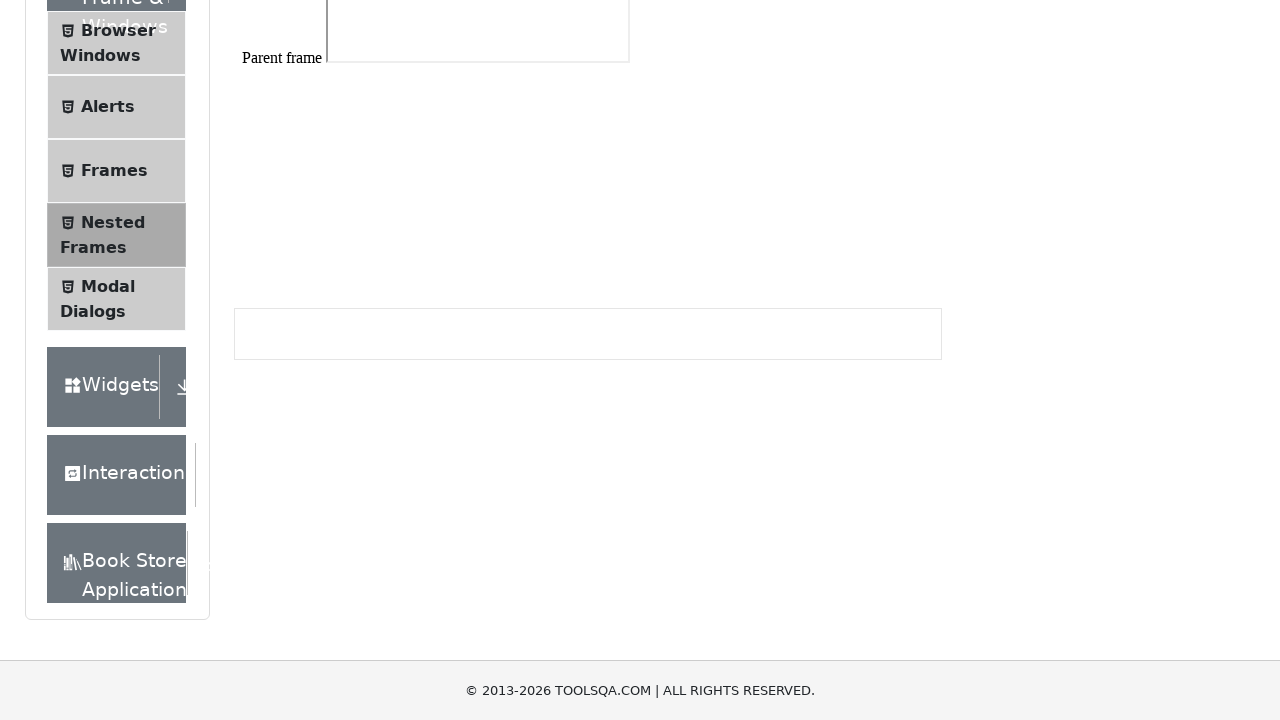

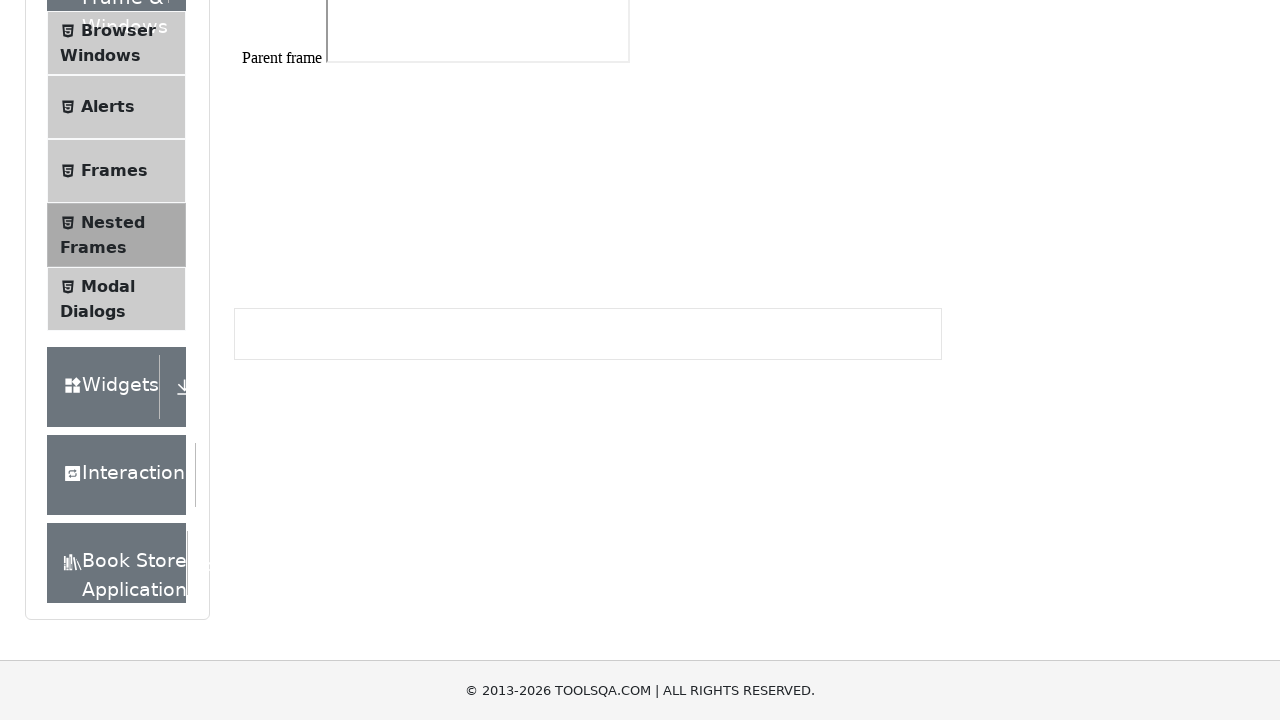